Tests hover navigation through menu with pauses between actions to ensure menu items are visible

Starting URL: https://demoqa.com/menu

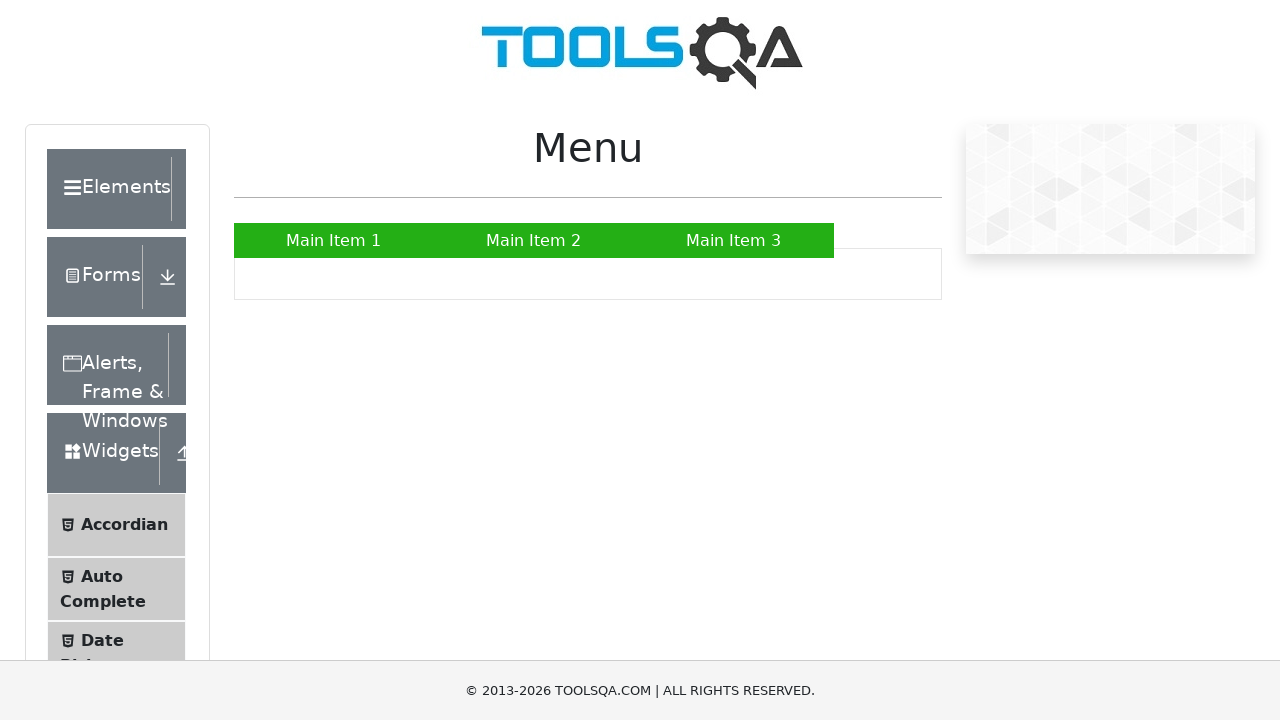

Hovered over Main Item 2 to reveal submenu at (534, 240) on xpath=//a[text()='Main Item 2']
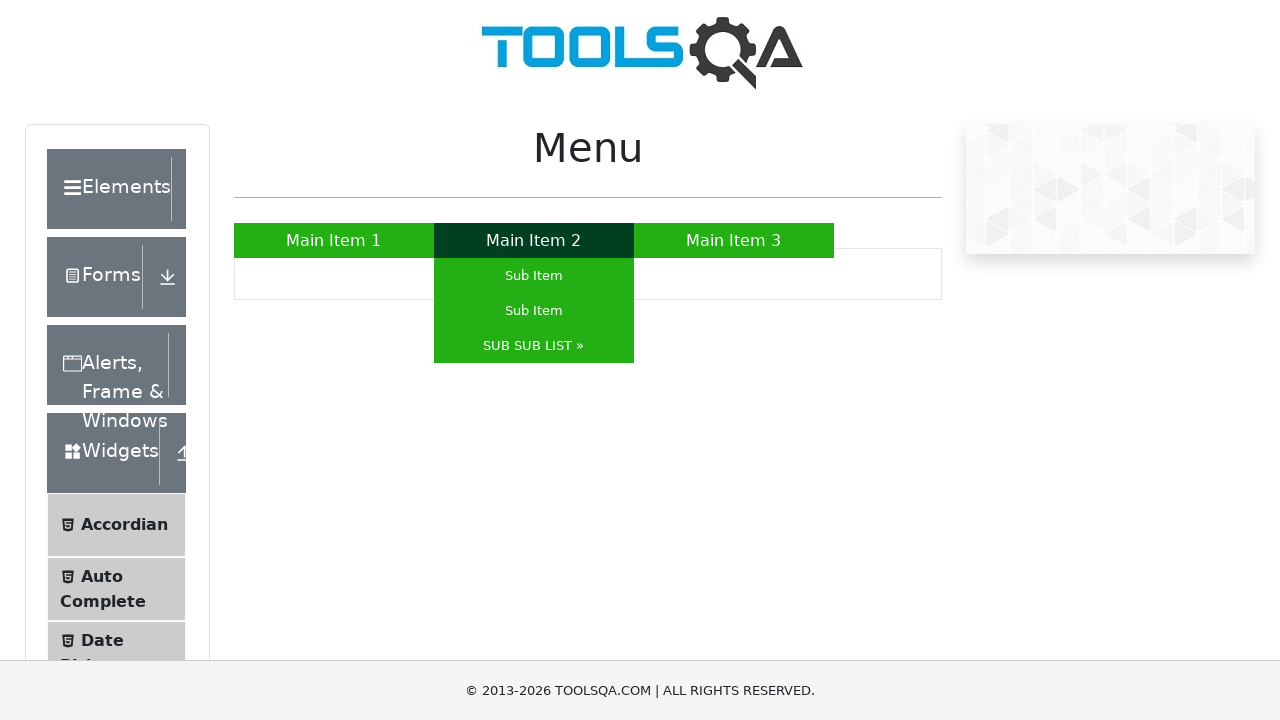

Paused for 500ms to ensure menu visibility
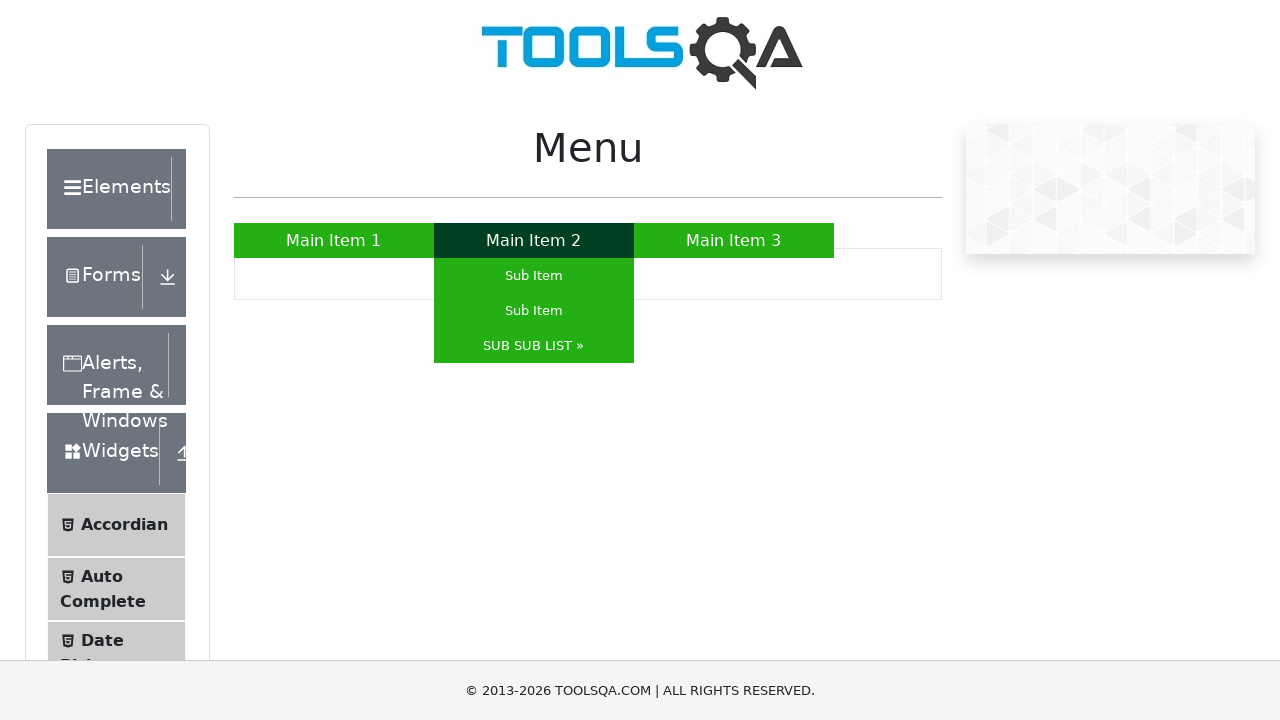

Hovered over SUB SUB LIST to reveal nested submenu at (534, 346) on xpath=//a[text()='SUB SUB LIST »']
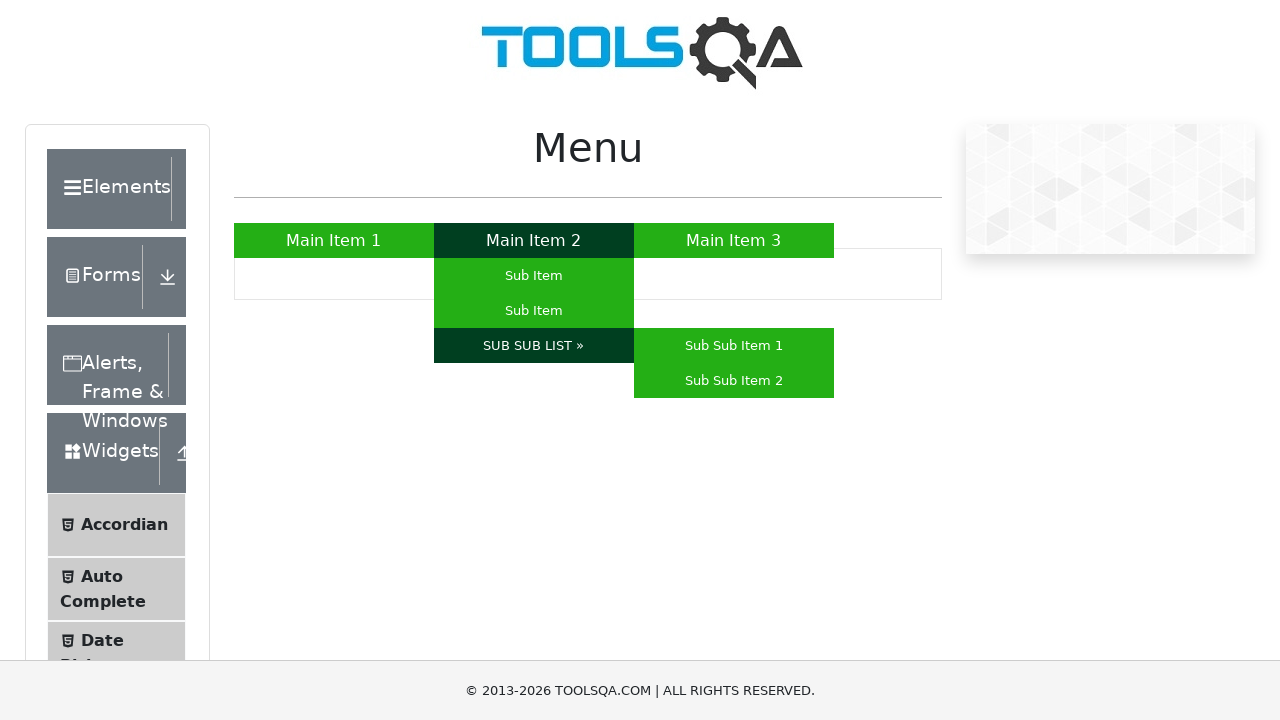

Paused for 500ms to ensure nested menu visibility
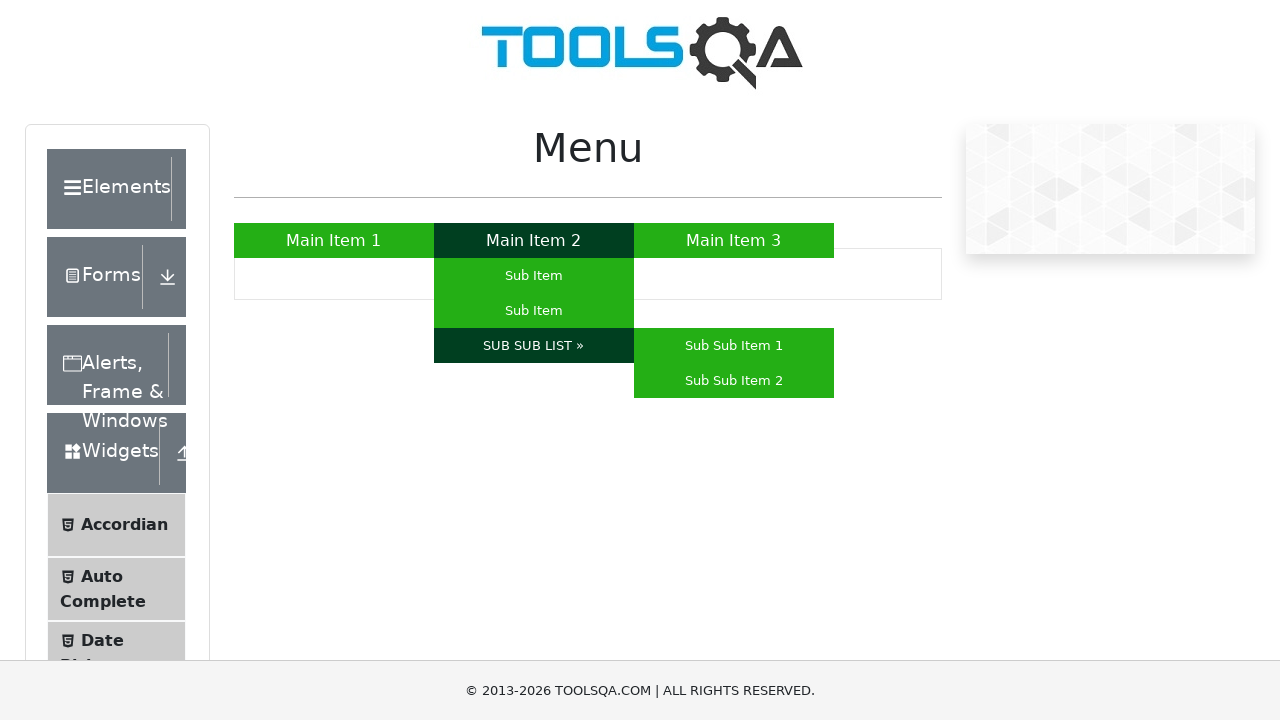

Clicked on Sub Sub Item 2 at (734, 380) on xpath=//a[text()='Sub Sub Item 2']
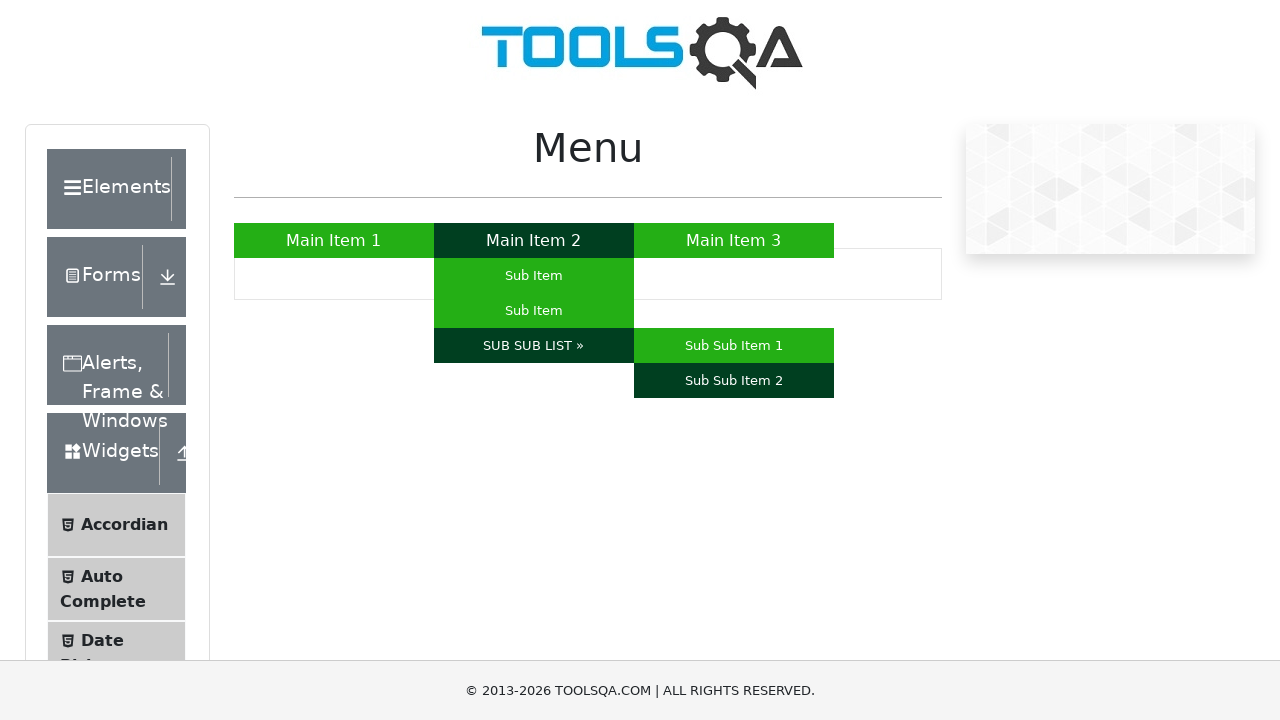

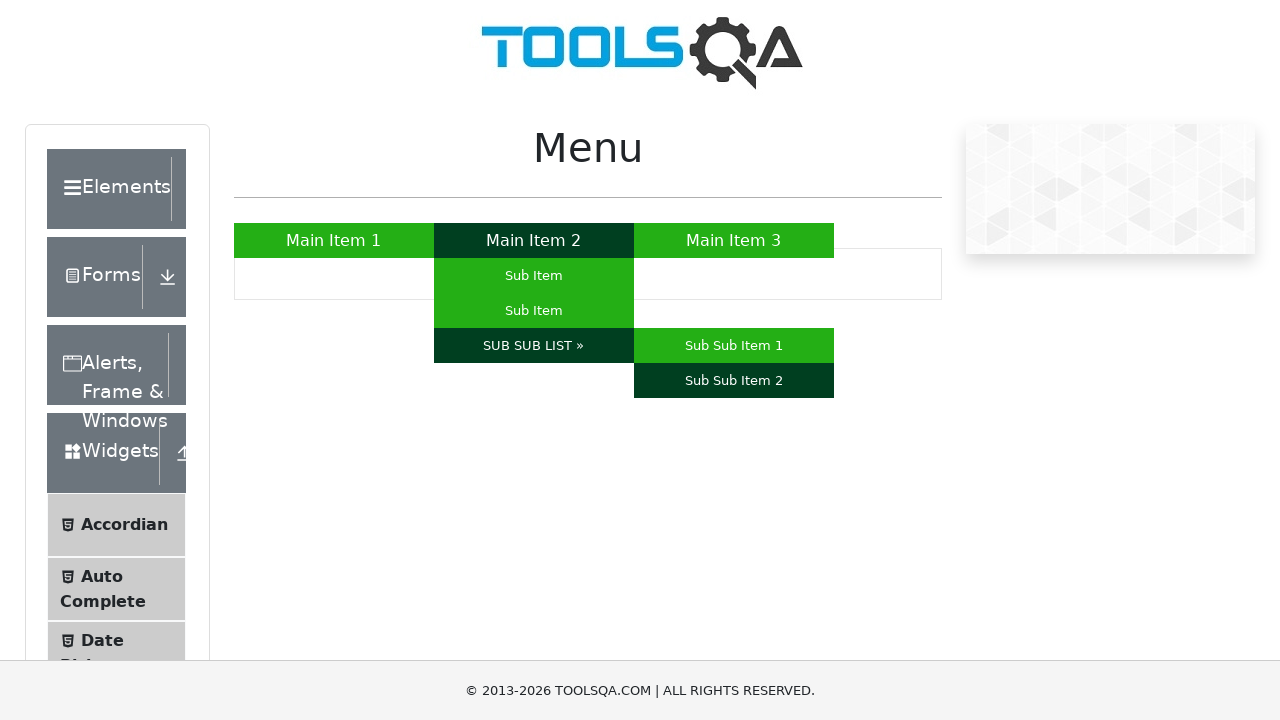